Tests that edits are saved when the input field loses focus (blur event)

Starting URL: https://demo.playwright.dev/todomvc

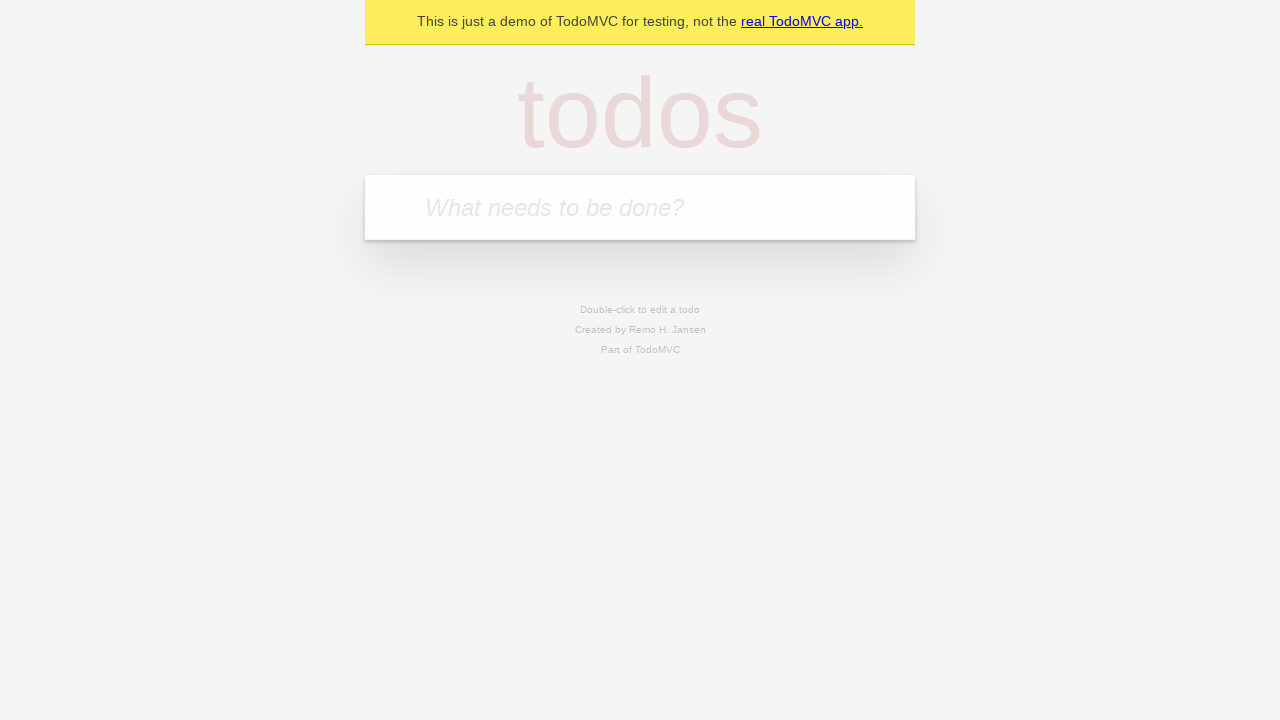

Located the 'What needs to be done?' input field
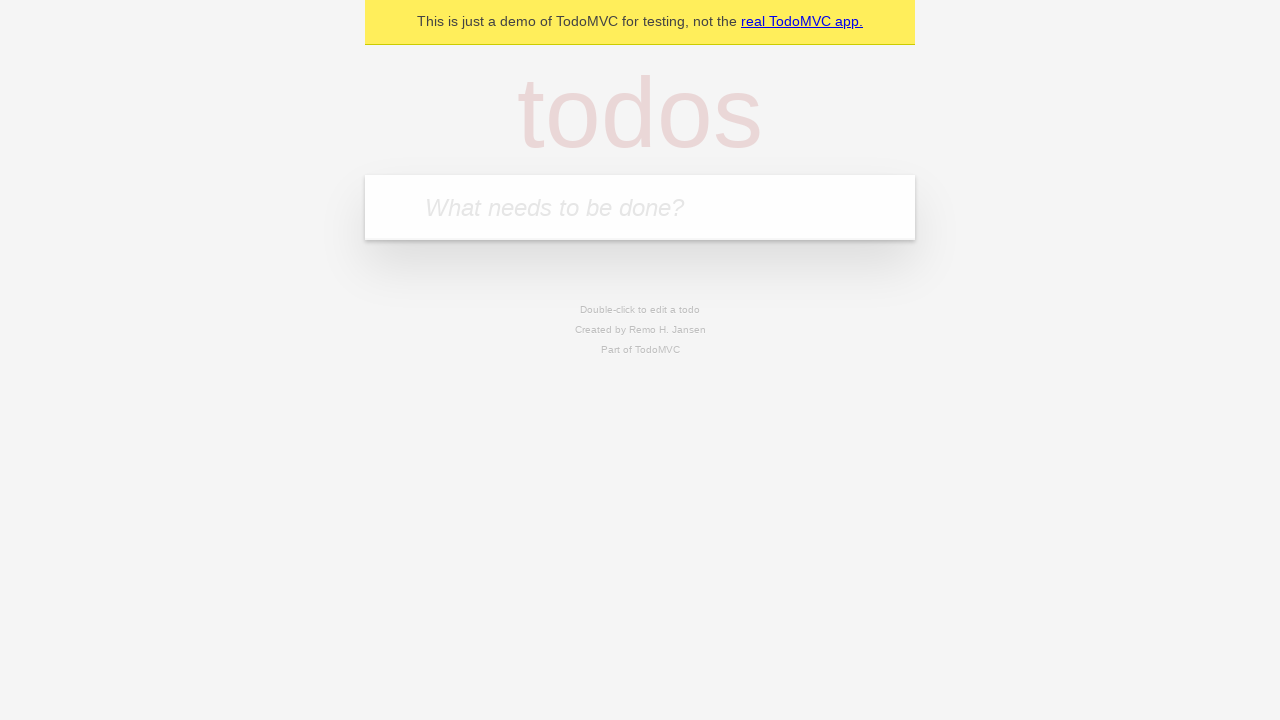

Filled first todo with 'buy some cheese' on internal:attr=[placeholder="What needs to be done?"i]
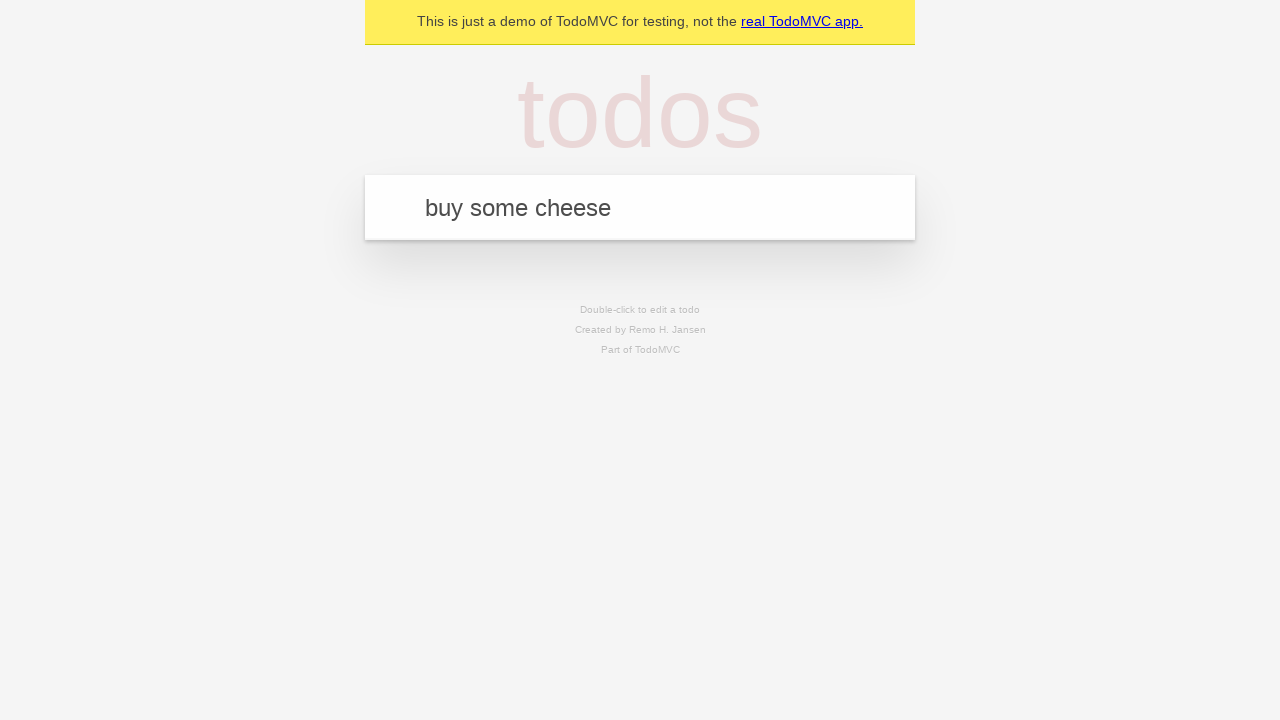

Pressed Enter to create first todo on internal:attr=[placeholder="What needs to be done?"i]
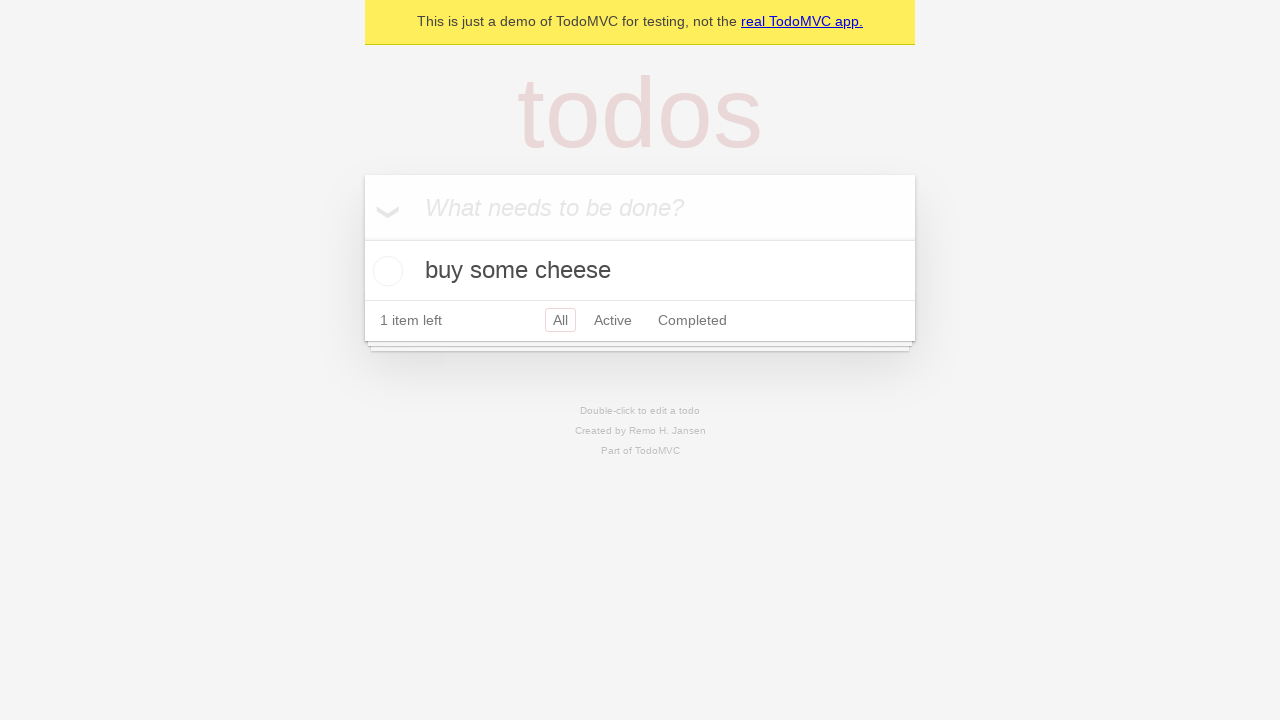

Filled second todo with 'feed the cat' on internal:attr=[placeholder="What needs to be done?"i]
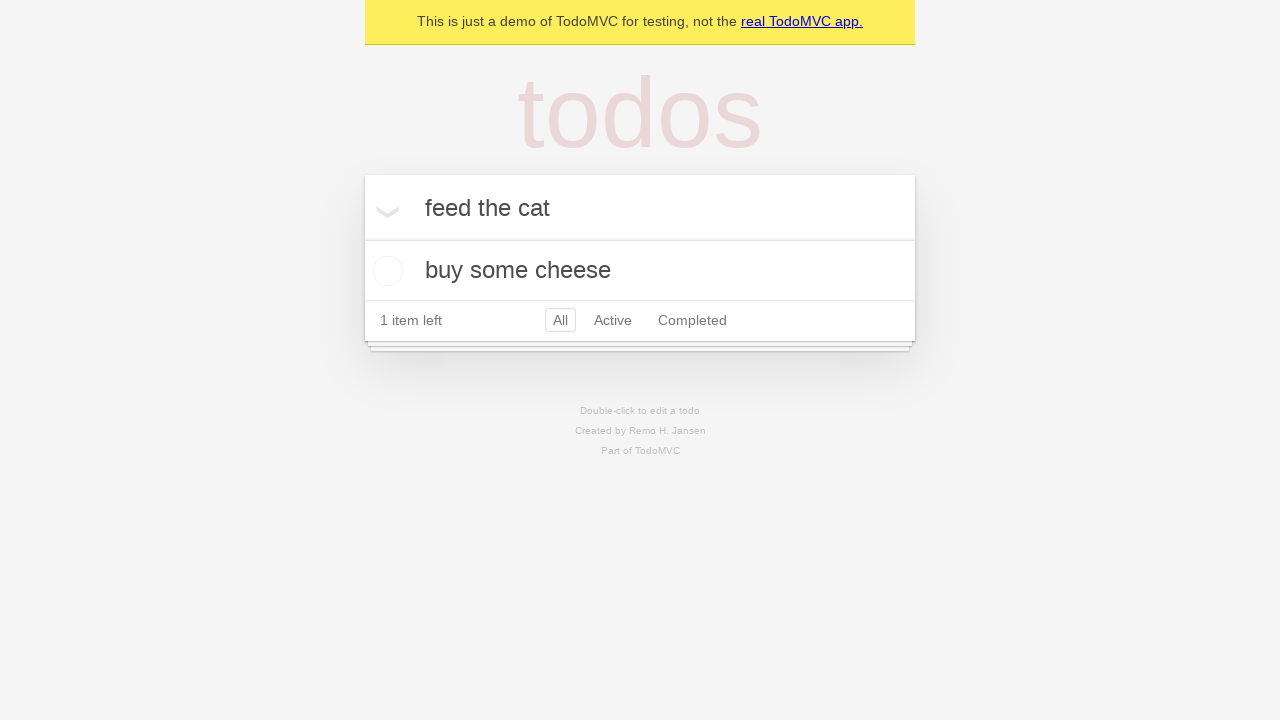

Pressed Enter to create second todo on internal:attr=[placeholder="What needs to be done?"i]
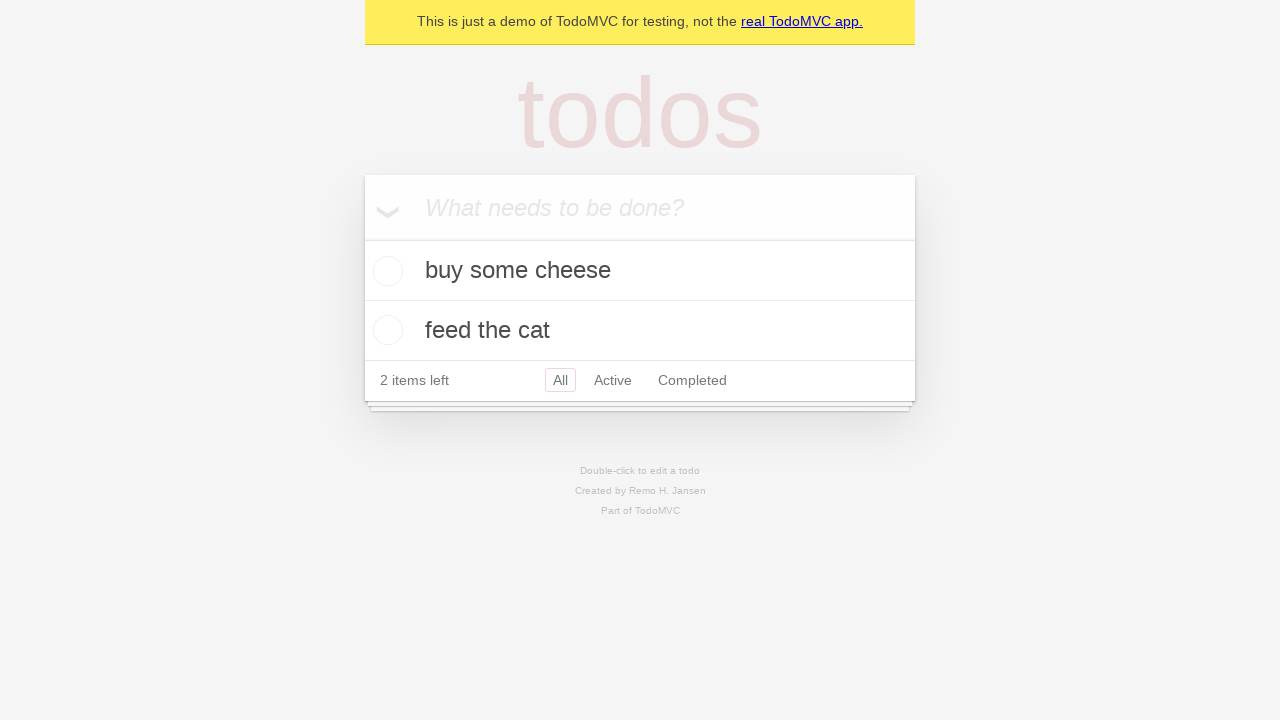

Filled third todo with 'book a doctors appointment' on internal:attr=[placeholder="What needs to be done?"i]
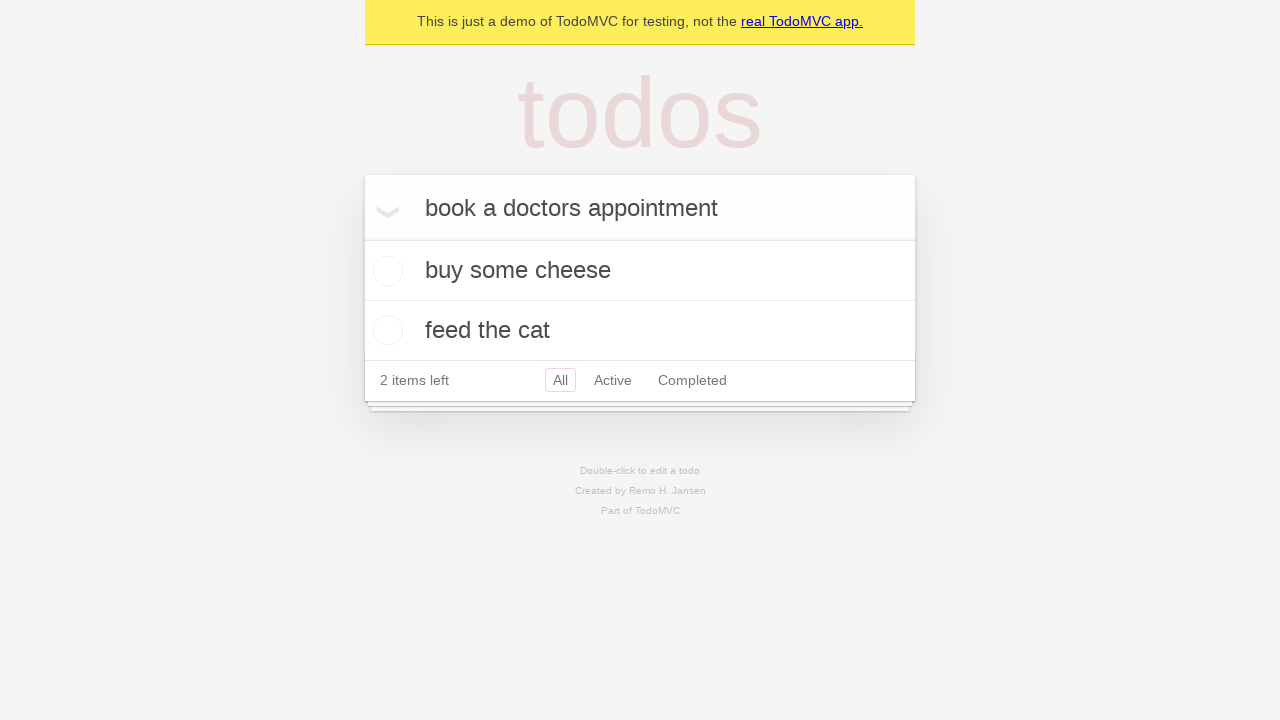

Pressed Enter to create third todo on internal:attr=[placeholder="What needs to be done?"i]
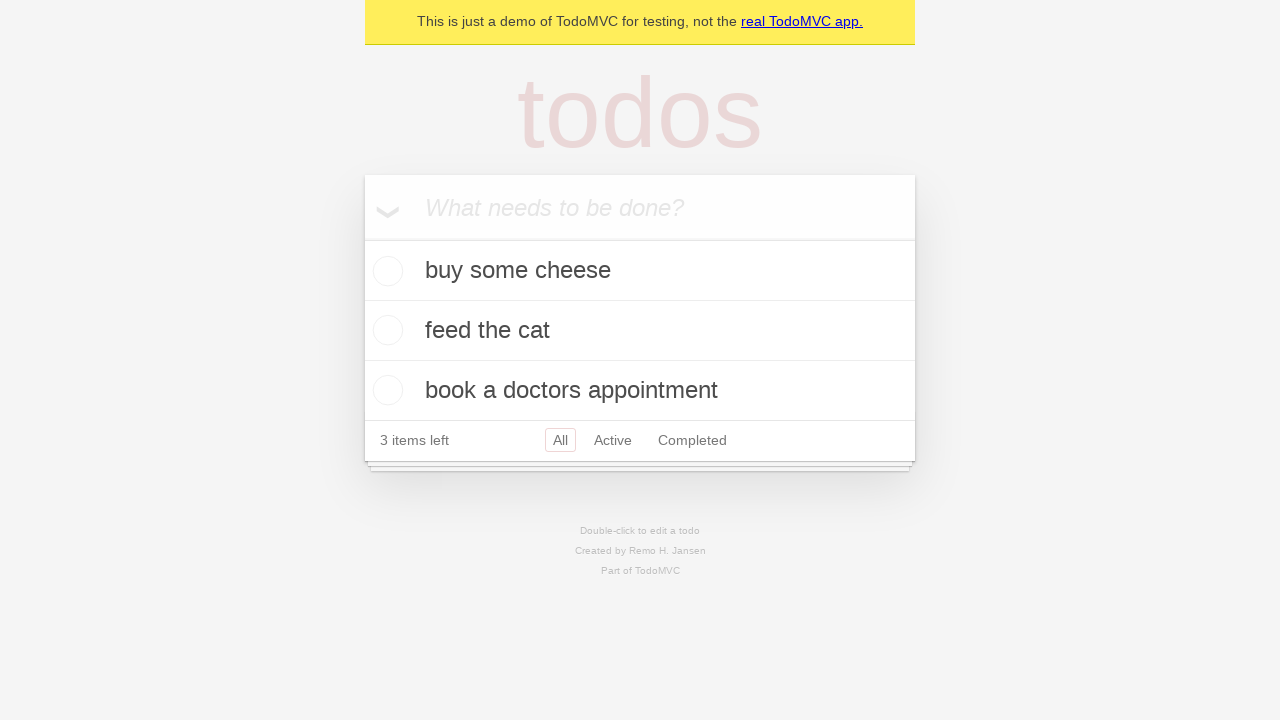

Waited for all three todo items to be visible
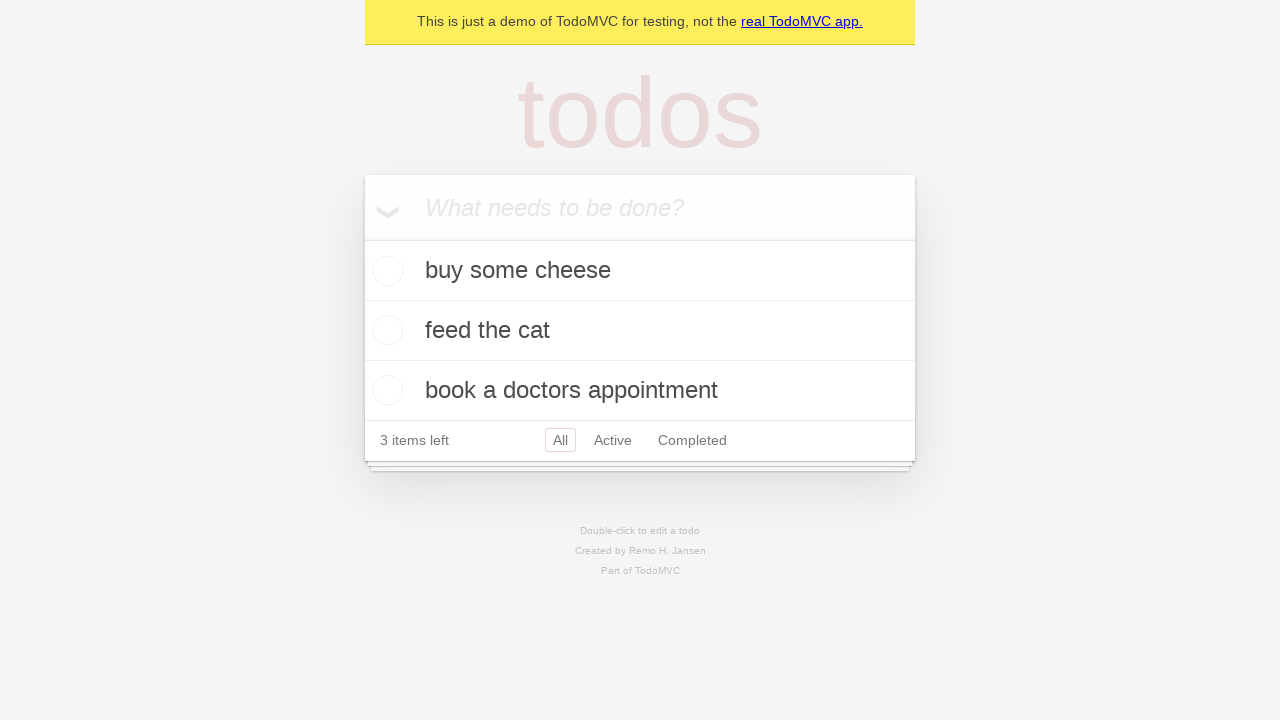

Located all todo items
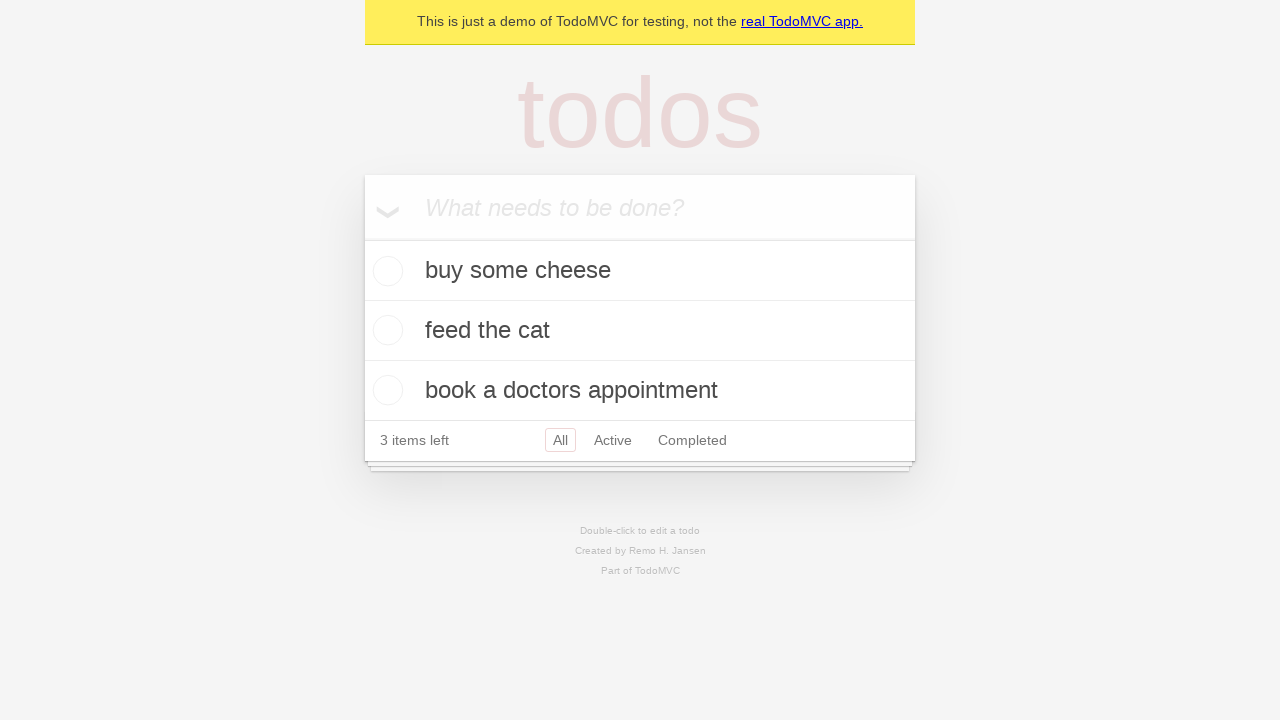

Double-clicked on the second todo item to enter edit mode at (640, 331) on internal:testid=[data-testid="todo-item"s] >> nth=1
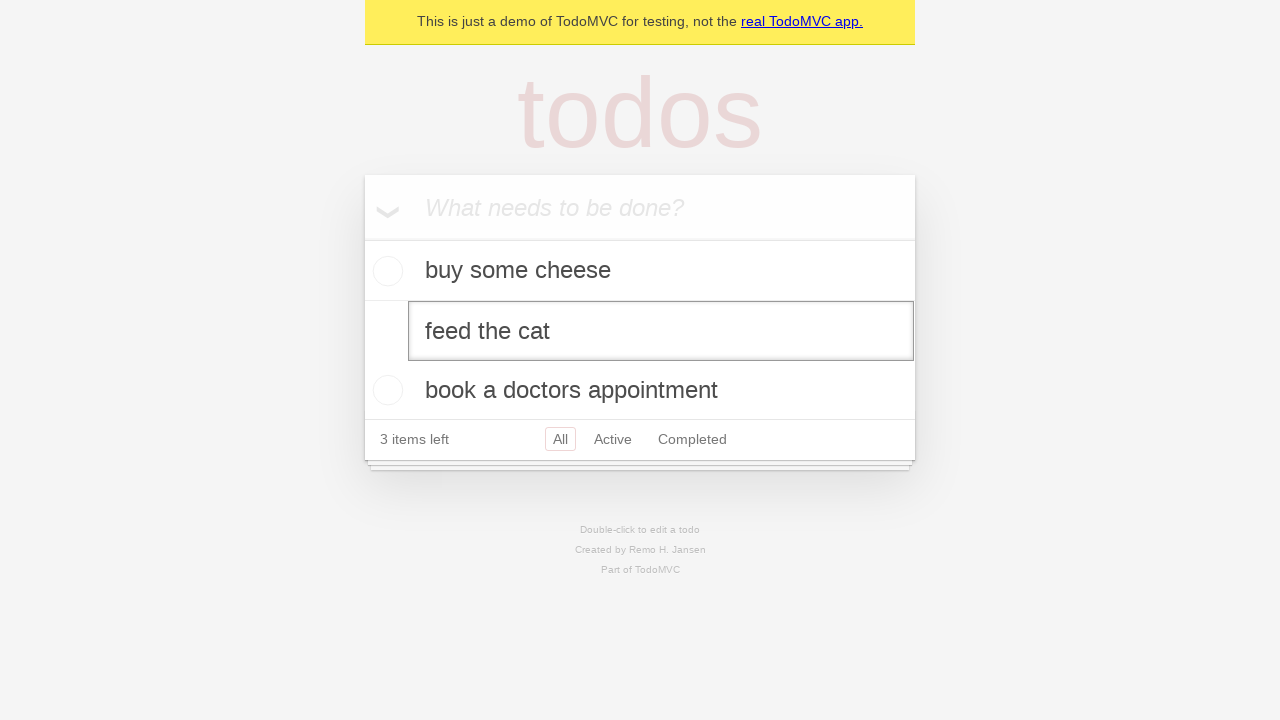

Located the edit textbox for the second todo item
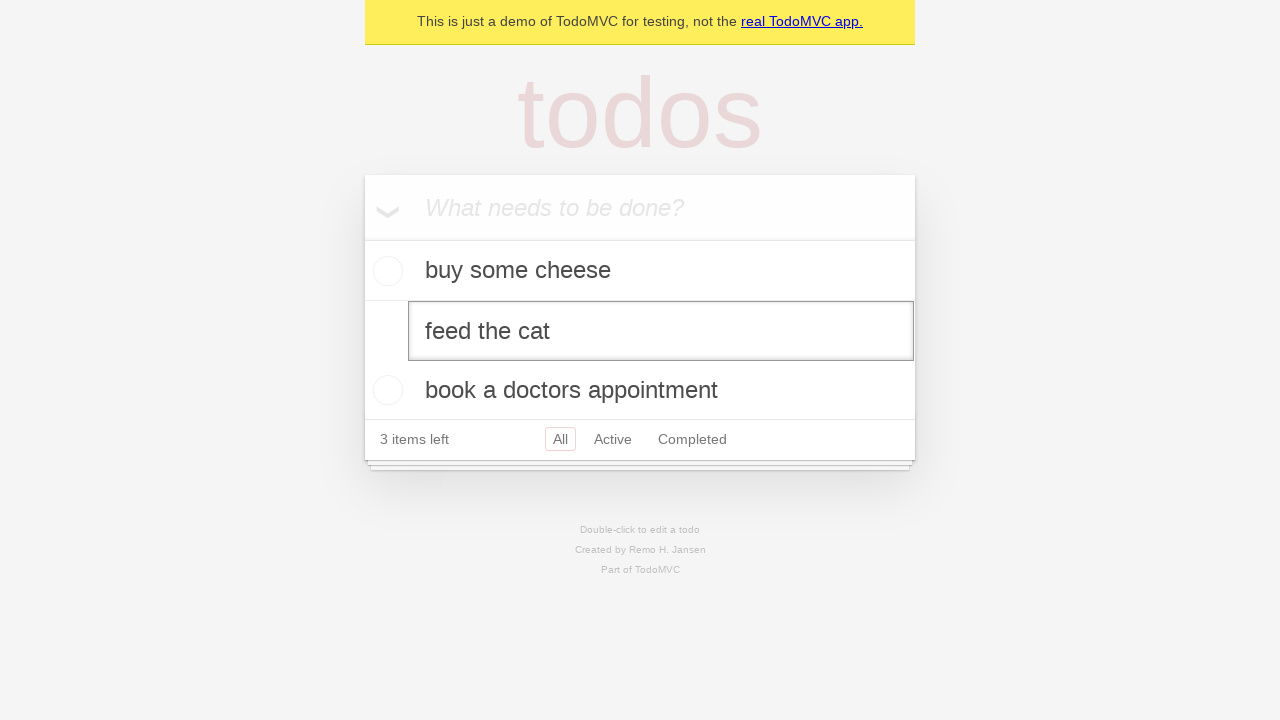

Changed todo text to 'buy some sausages' on internal:testid=[data-testid="todo-item"s] >> nth=1 >> internal:role=textbox[nam
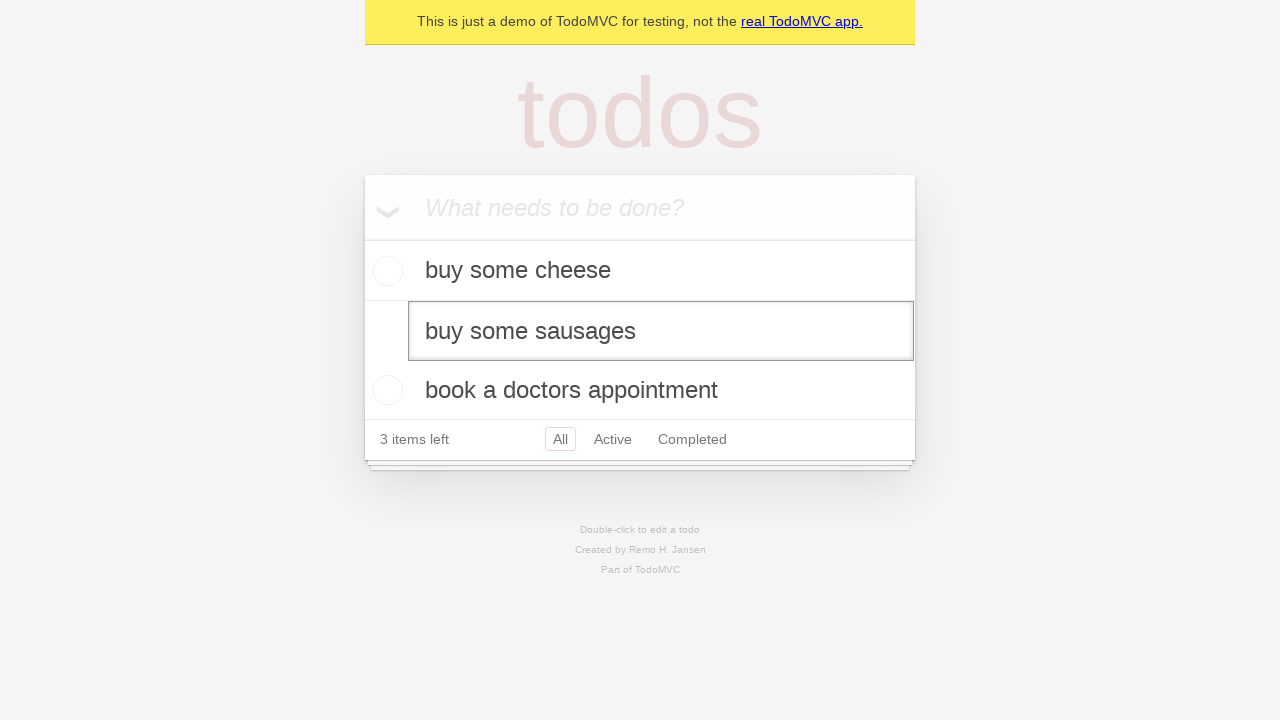

Triggered blur event to save the edited todo
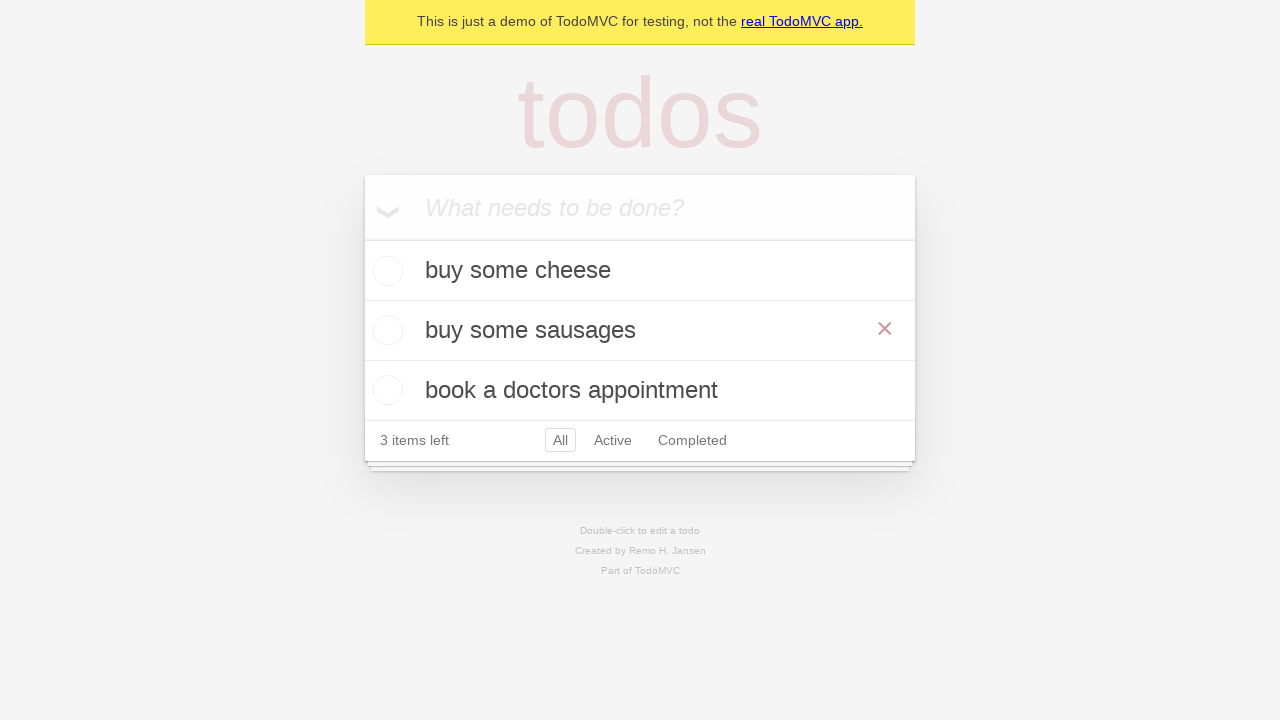

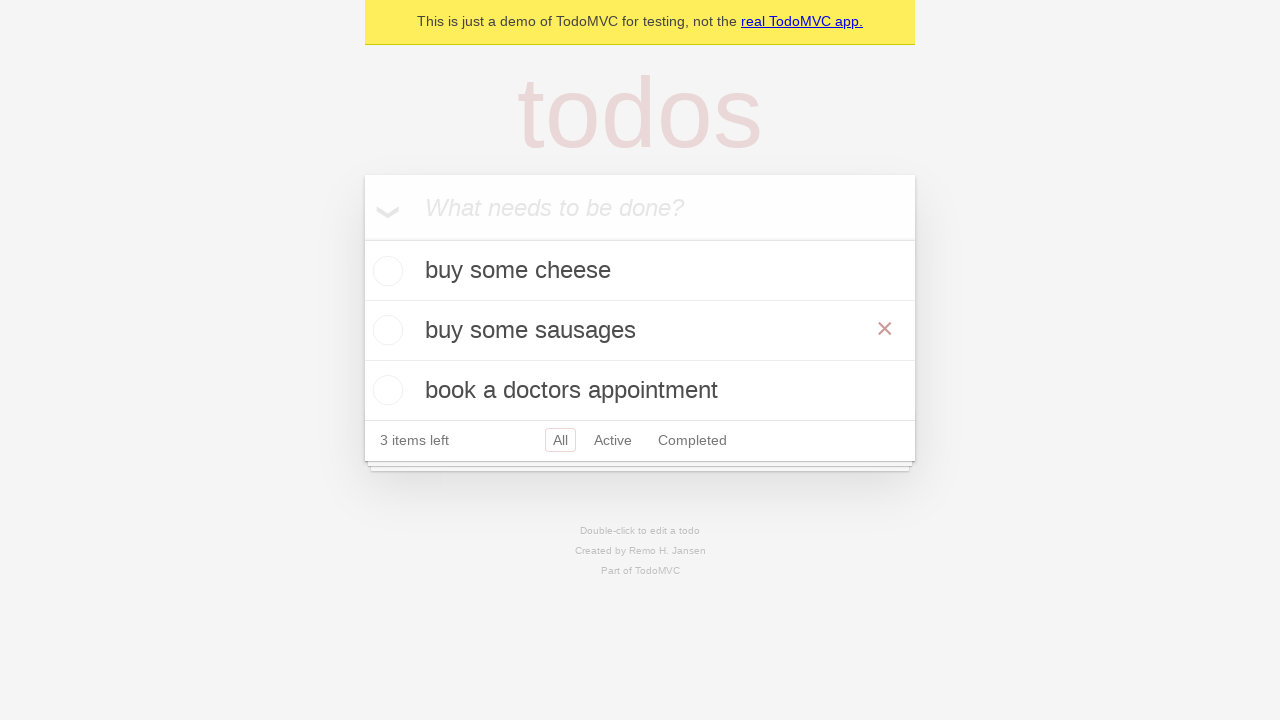